Navigates to a blog post page and retrieves the page title using different methods

Starting URL: http://makeseleniumeasy.com/2019/03/05/selenium-interview-question-5-how-to-retrieve-title-of-a-webpage-without-using-gettitle-method/

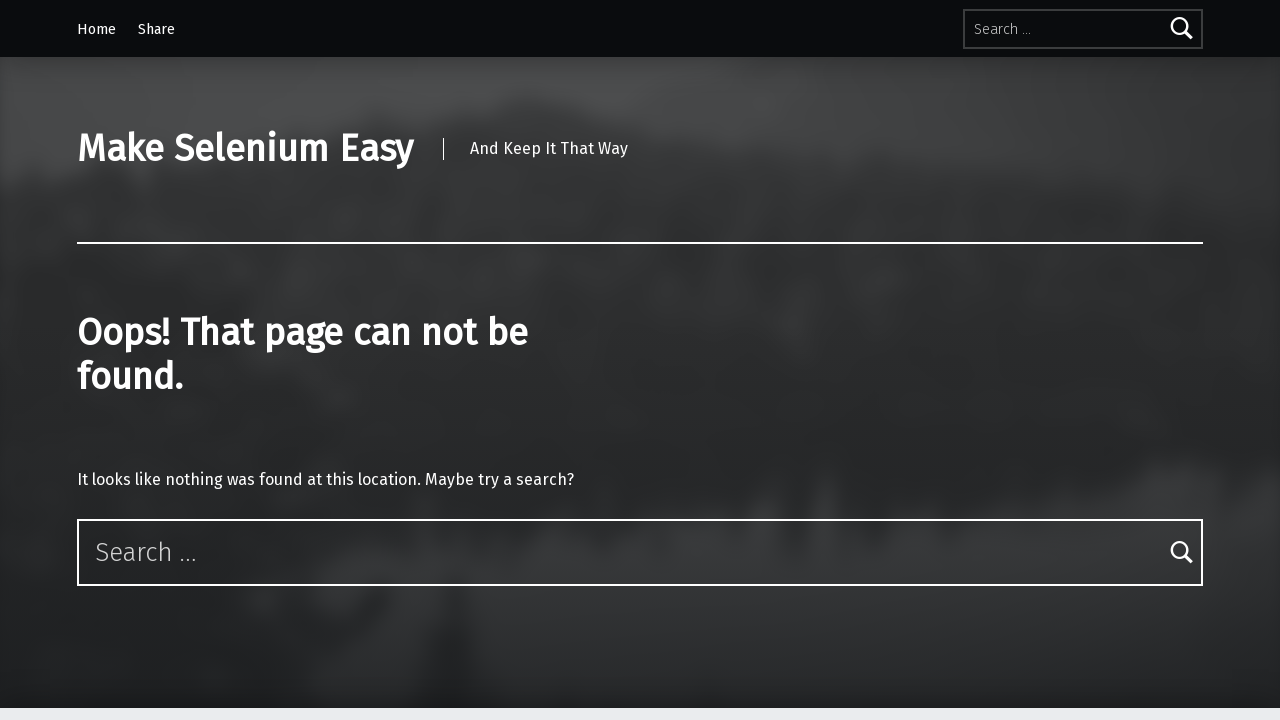

Navigated to blog post page about retrieving webpage title
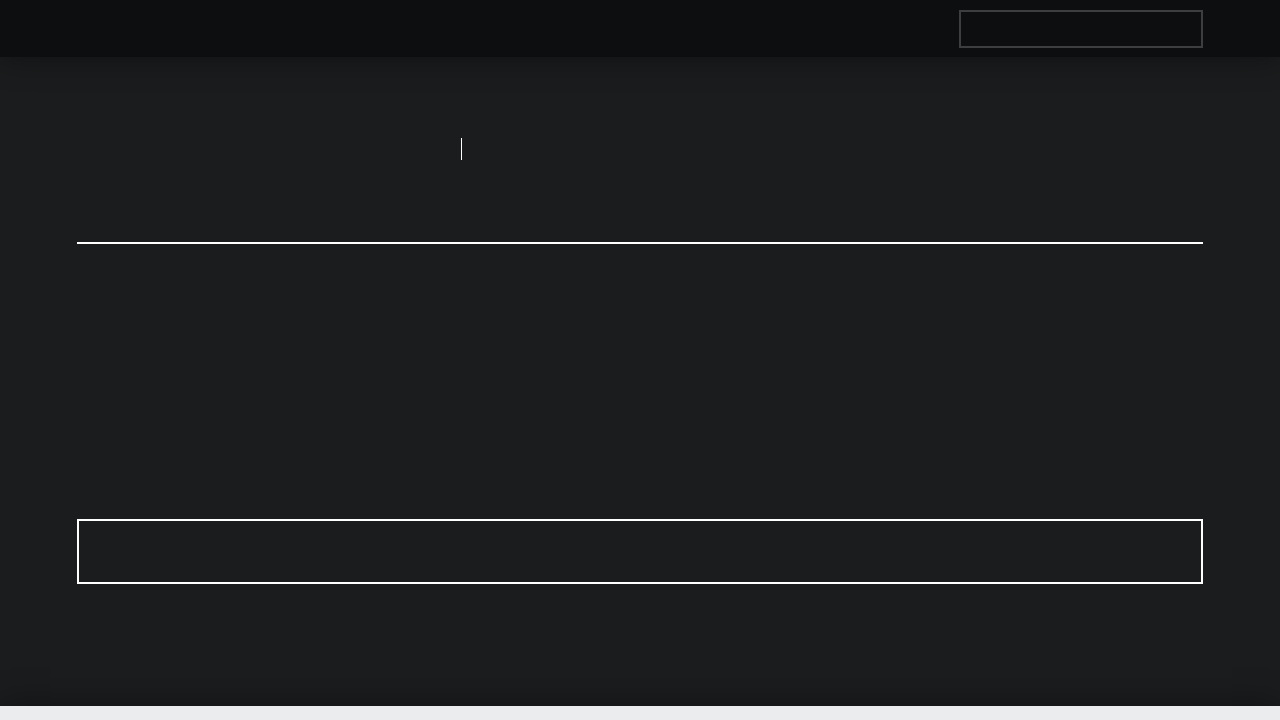

Retrieved page title using page.title() method
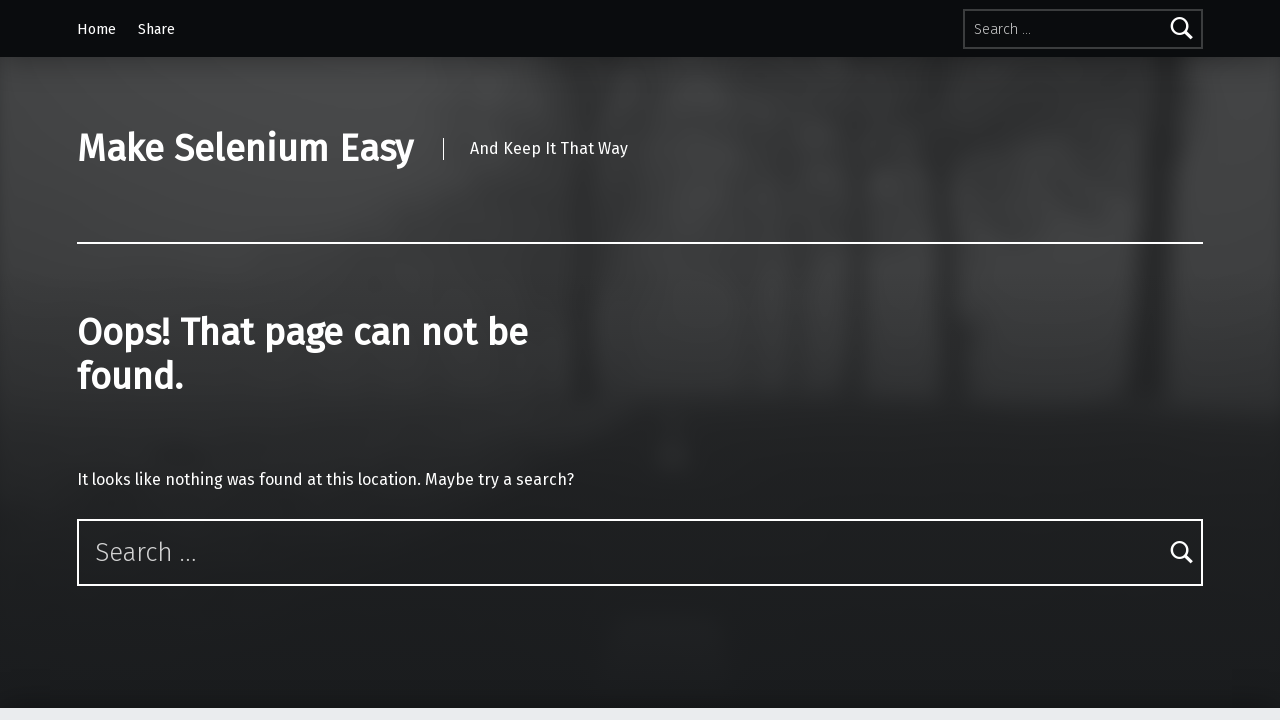

Located title element using CSS selector 'title'
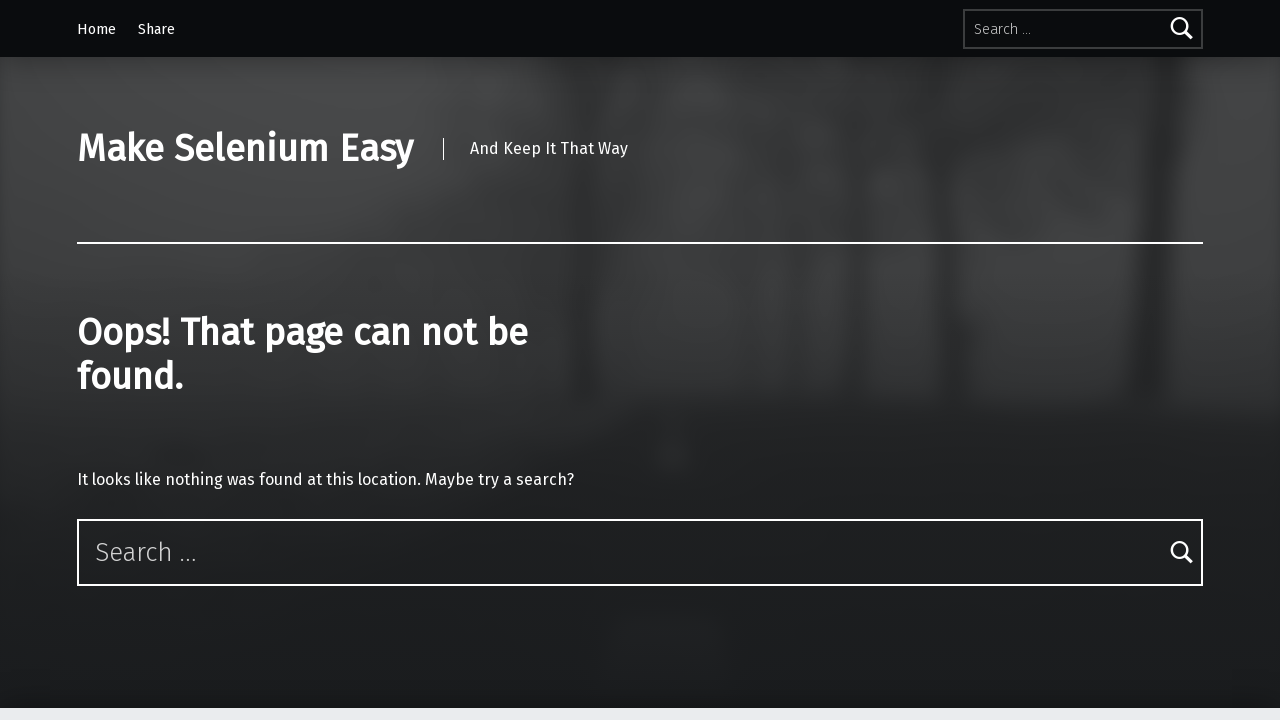

Retrieved title text content using textContent attribute
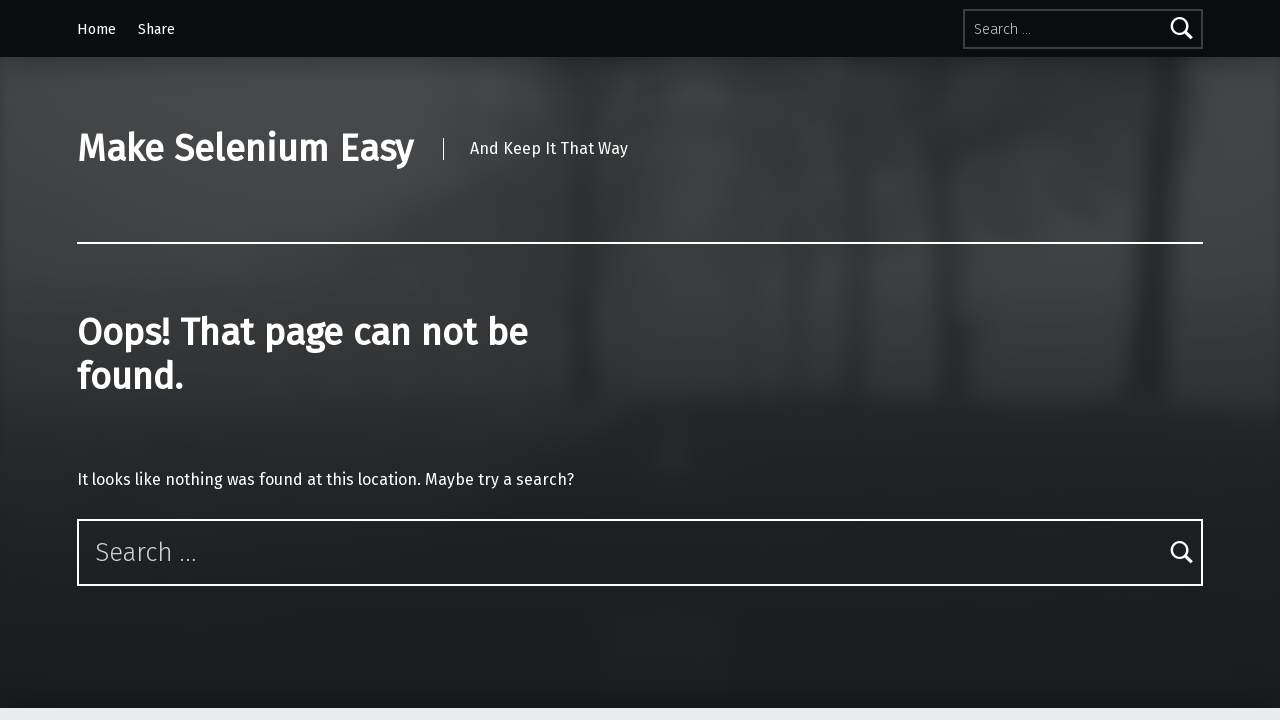

Located title element using XPath selector '//title'
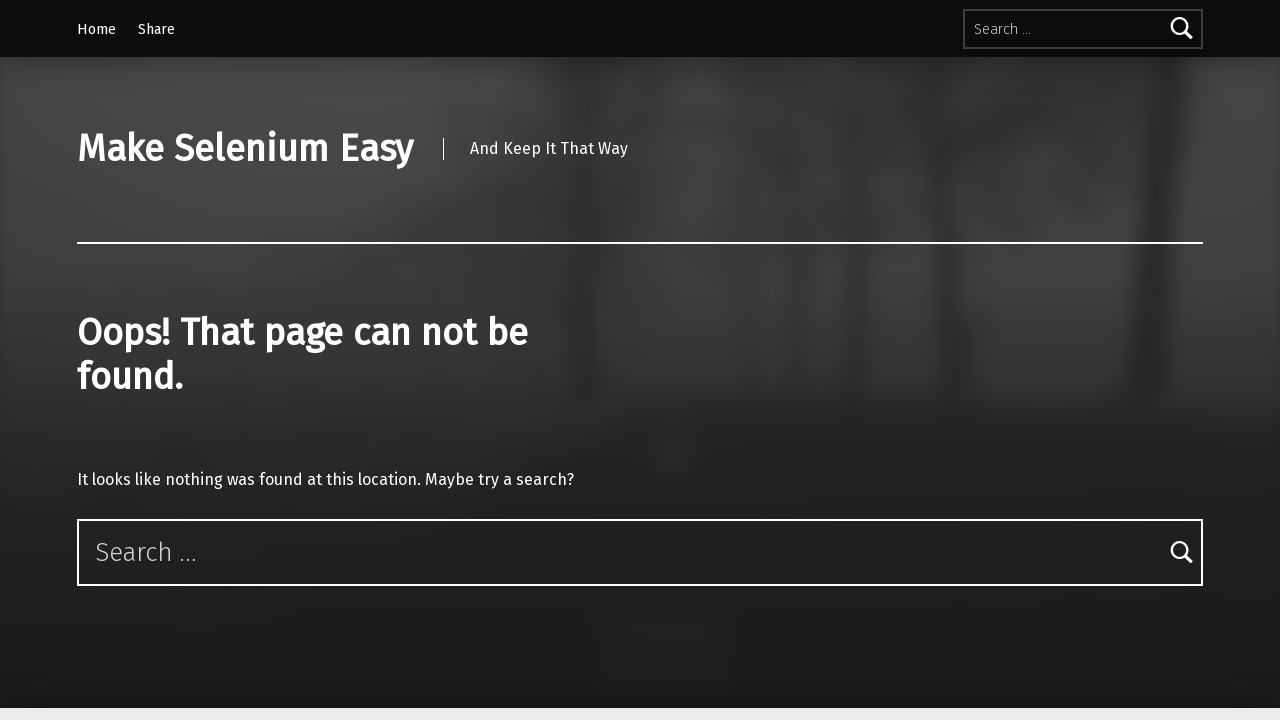

Retrieved title text content from XPath-located element
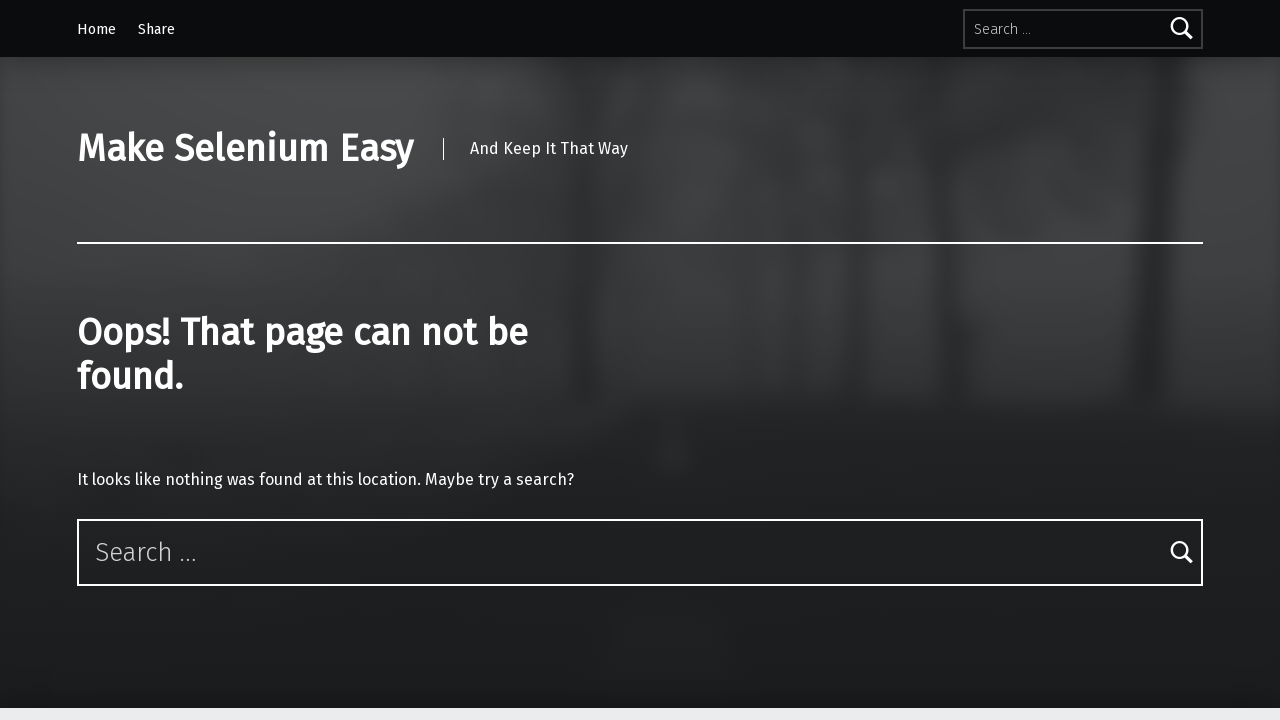

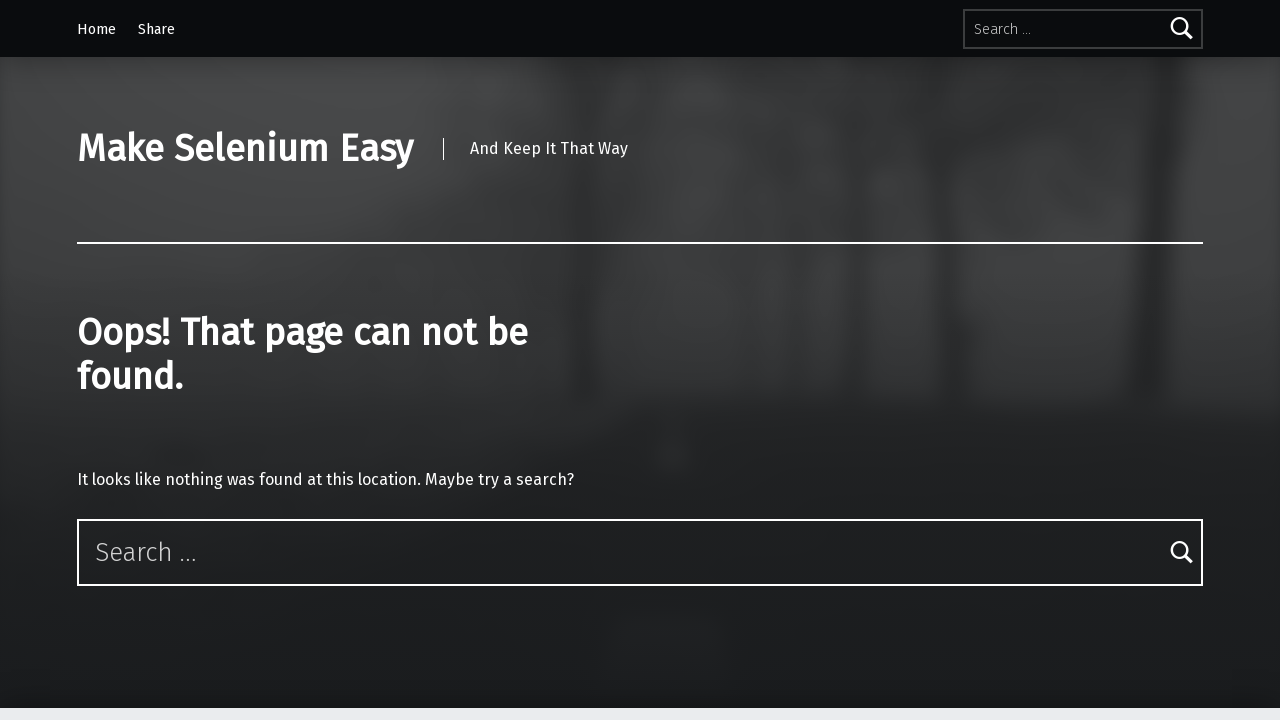